Navigates to the Cydeo practice inputs page, clicks the "Home" navigation link using class name locator, and verifies the page title is "Practice"

Starting URL: https://practice.cydeo.com/inputs

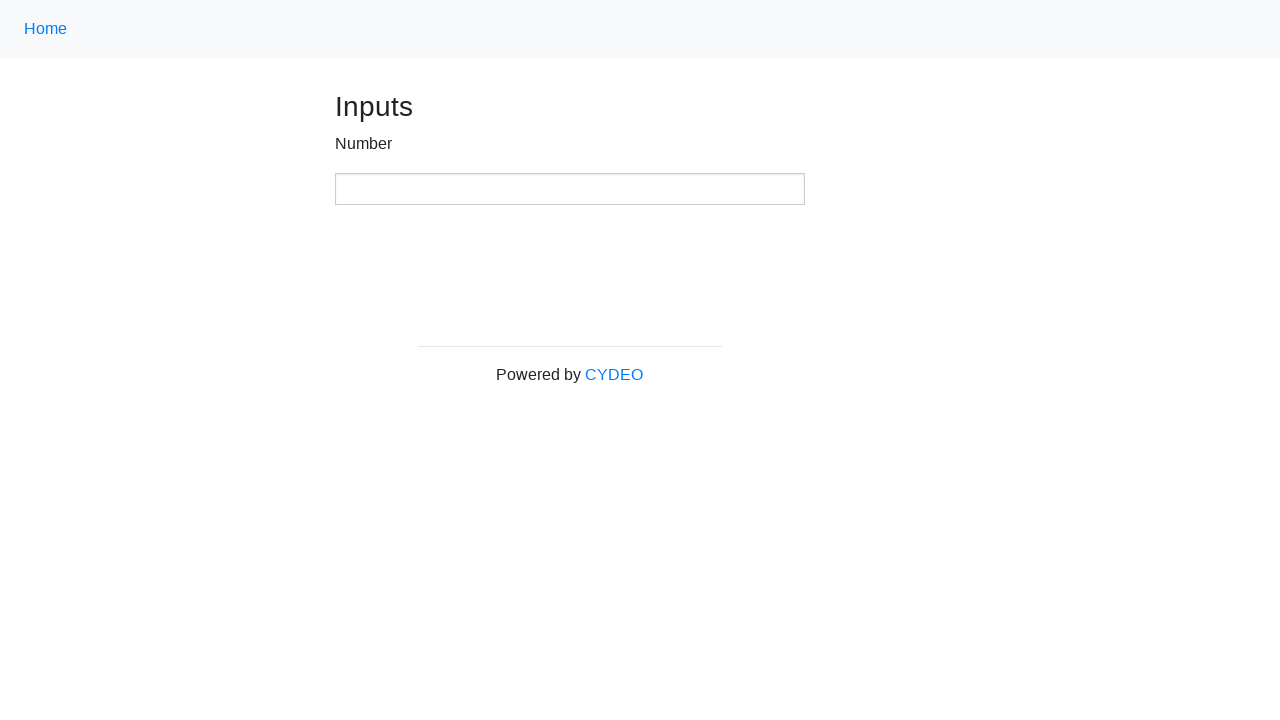

Clicked 'Home' navigation link using class name locator at (46, 29) on .nav-link
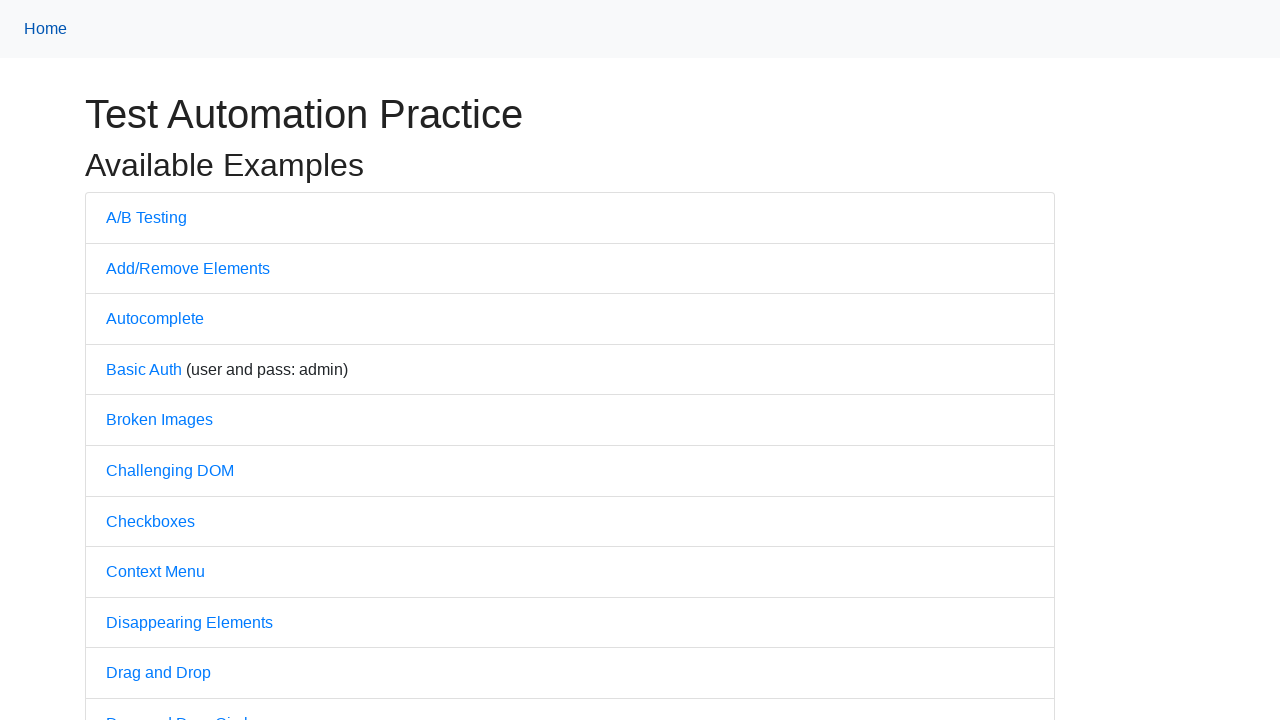

Page DOM content fully loaded after navigation
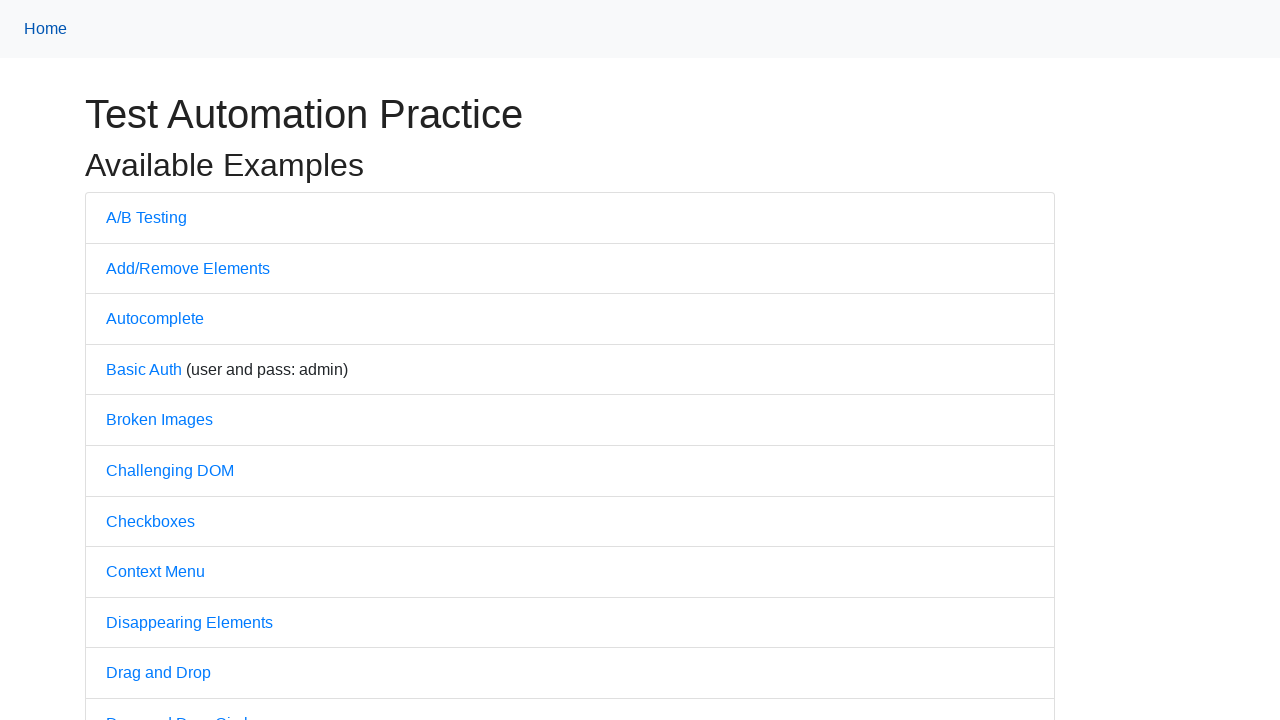

Verified page title: 'Practice' matches expected title 'Practice'
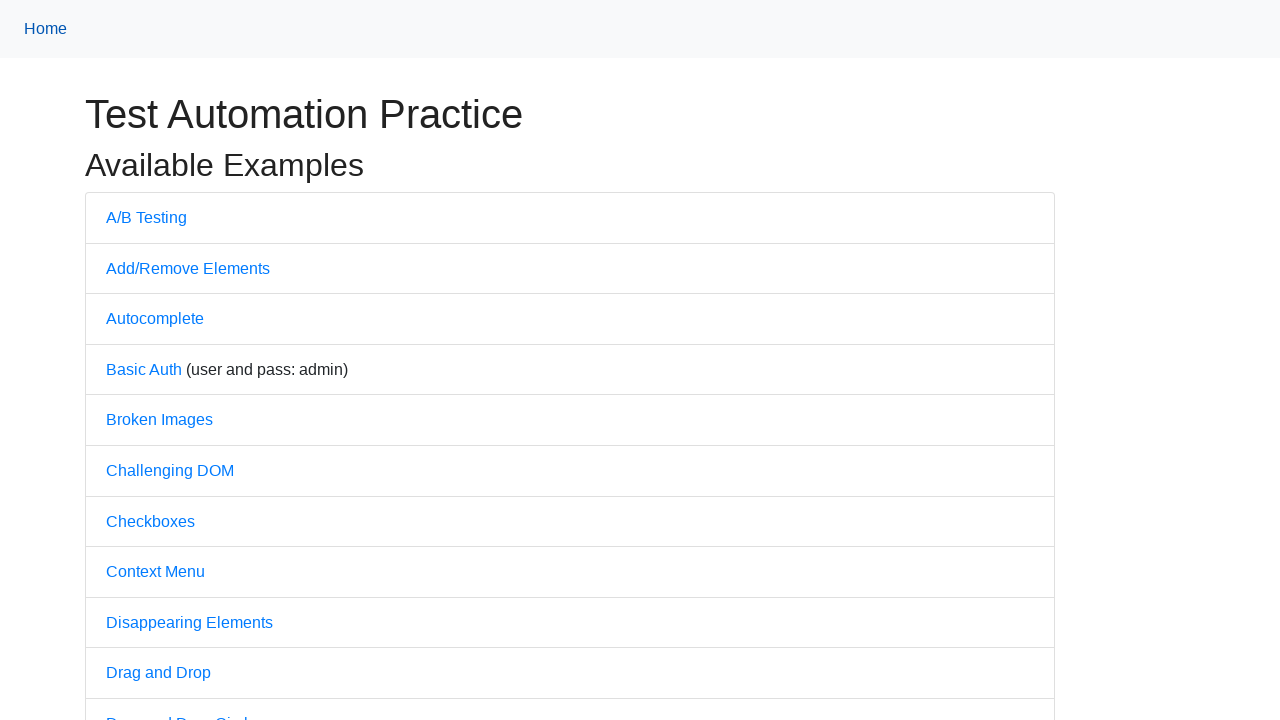

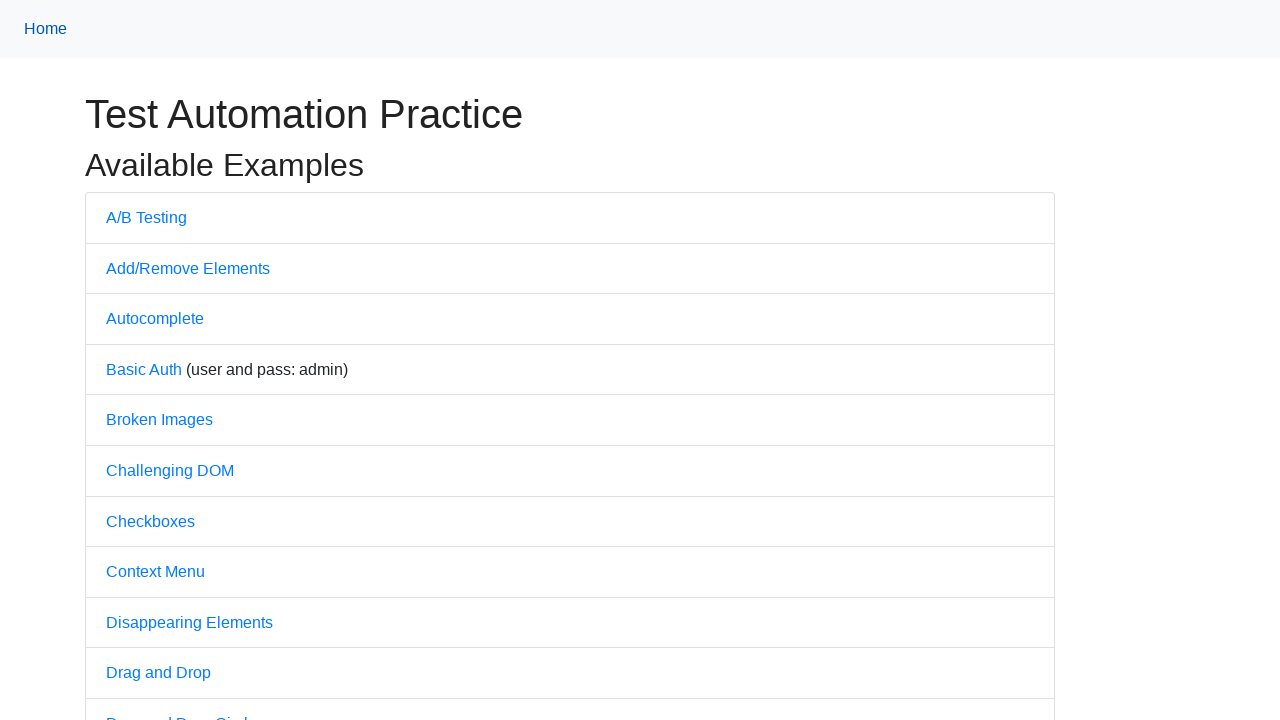